Tests interaction with enabled and disabled checkboxes, checking and unchecking only the enabled ones

Starting URL: https://www.lambdatest.com/selenium-playground/checkbox-demo

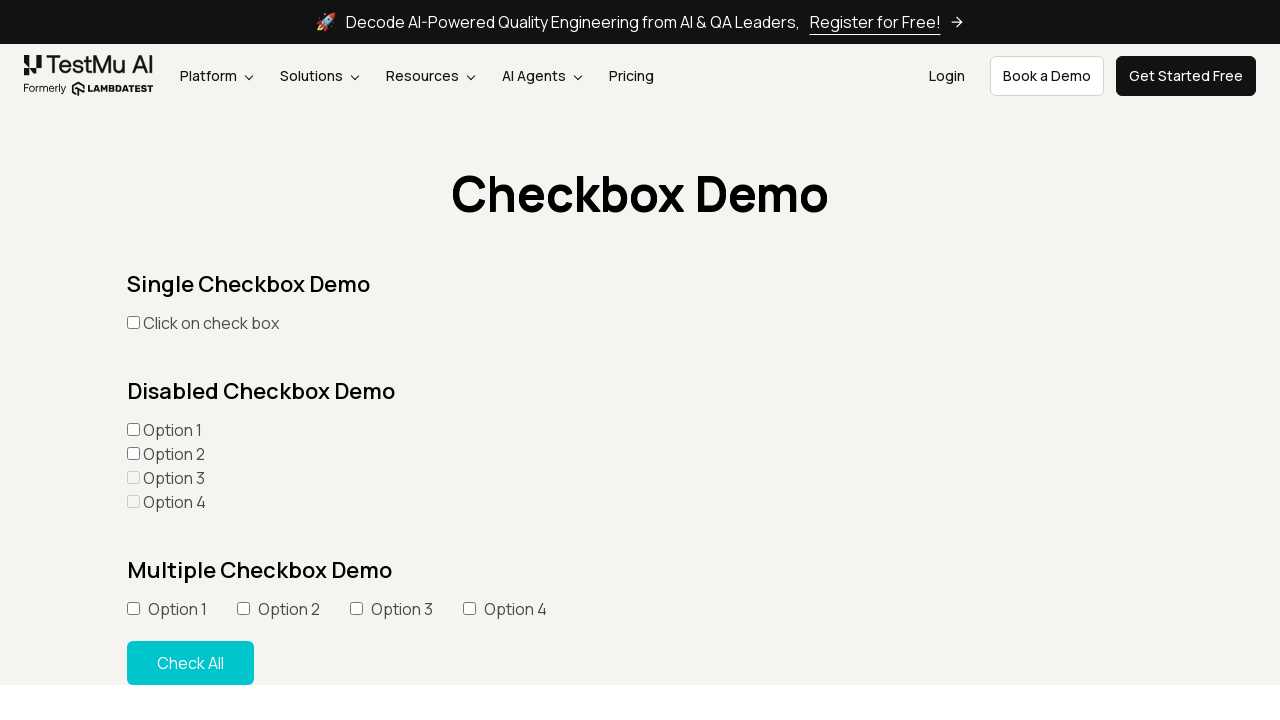

Checked the second enabled checkbox at (133, 430) on (//input[@type='checkbox'])[2]
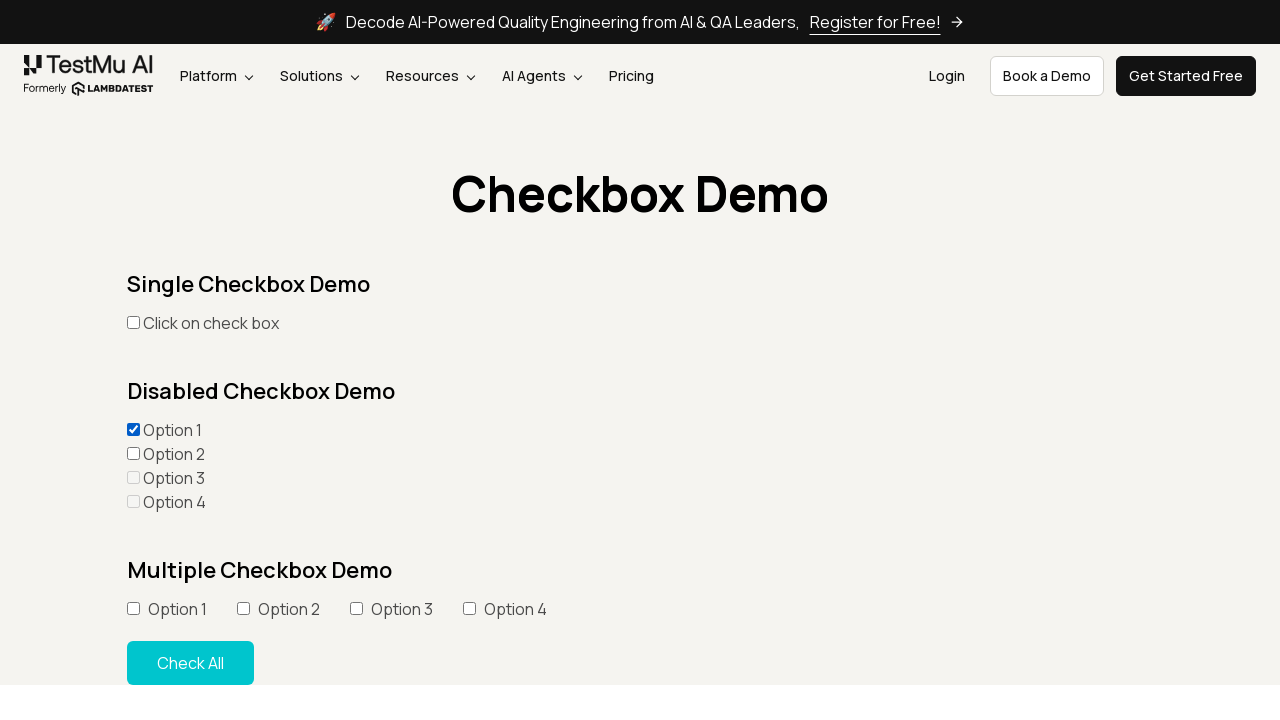

Checked the third enabled checkbox at (133, 454) on (//input[@type='checkbox'])[3]
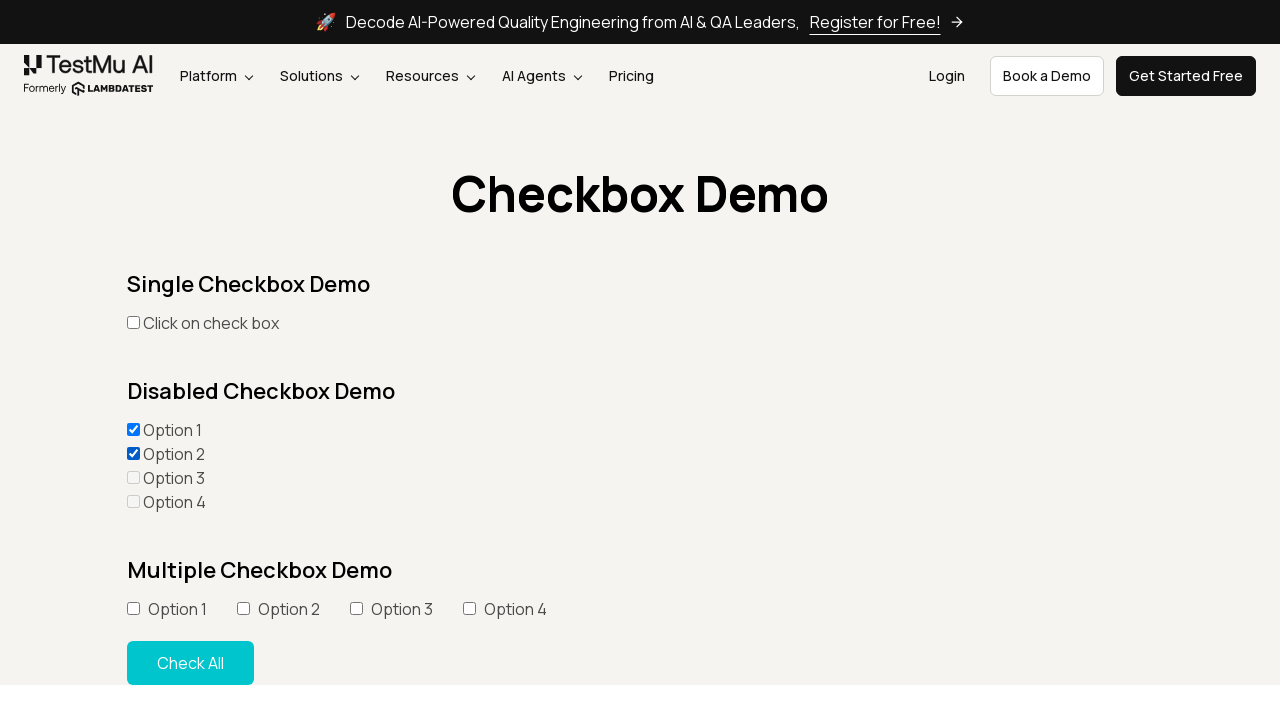

Unchecked the second checkbox at (133, 430) on (//input[@type='checkbox'])[2]
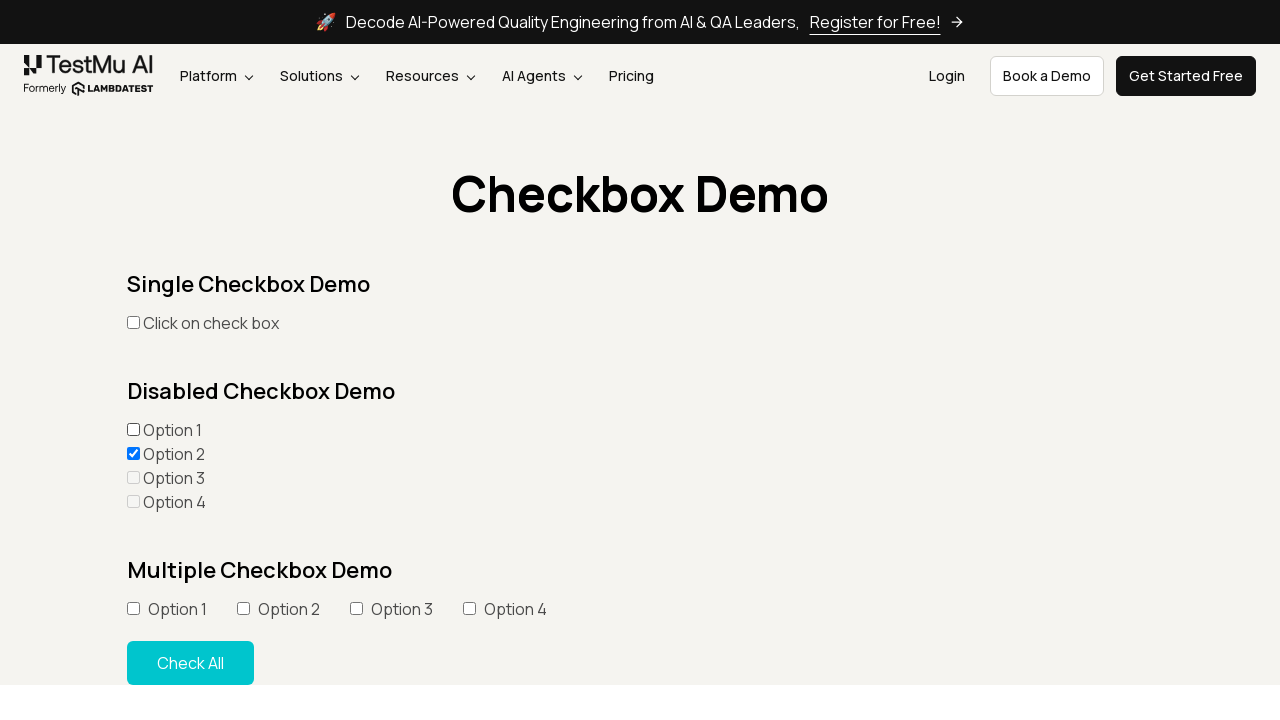

Unchecked the third checkbox at (133, 454) on (//input[@type='checkbox'])[3]
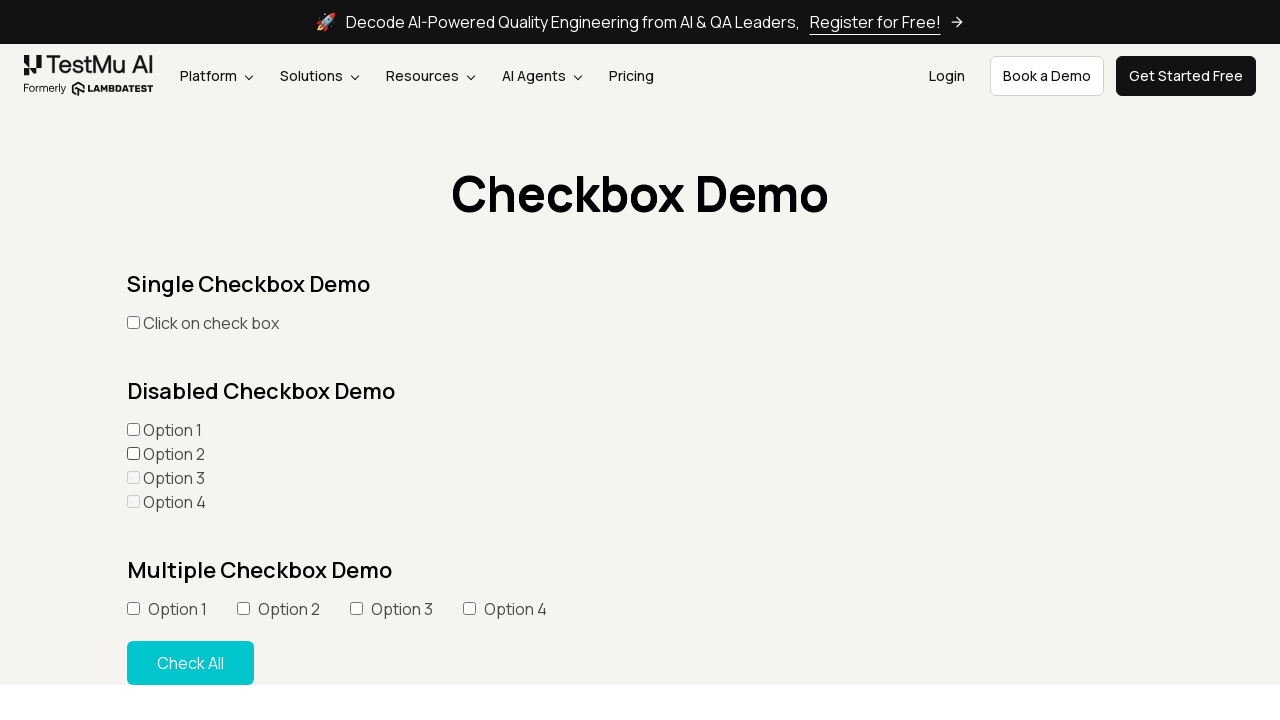

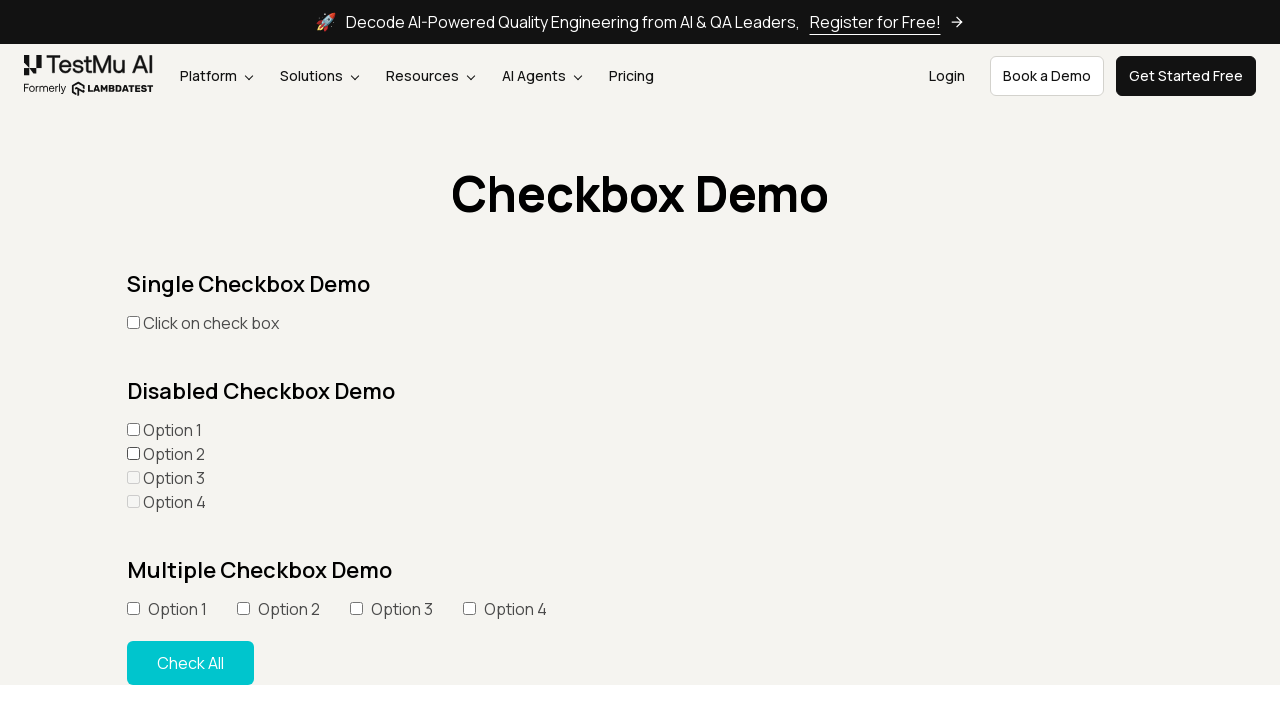